Tests browser window manipulation by maximizing the window, then resizing it to specific dimensions (300x800), and repositioning it on screen.

Starting URL: https://sumitsauravportfolio.netlify.app/

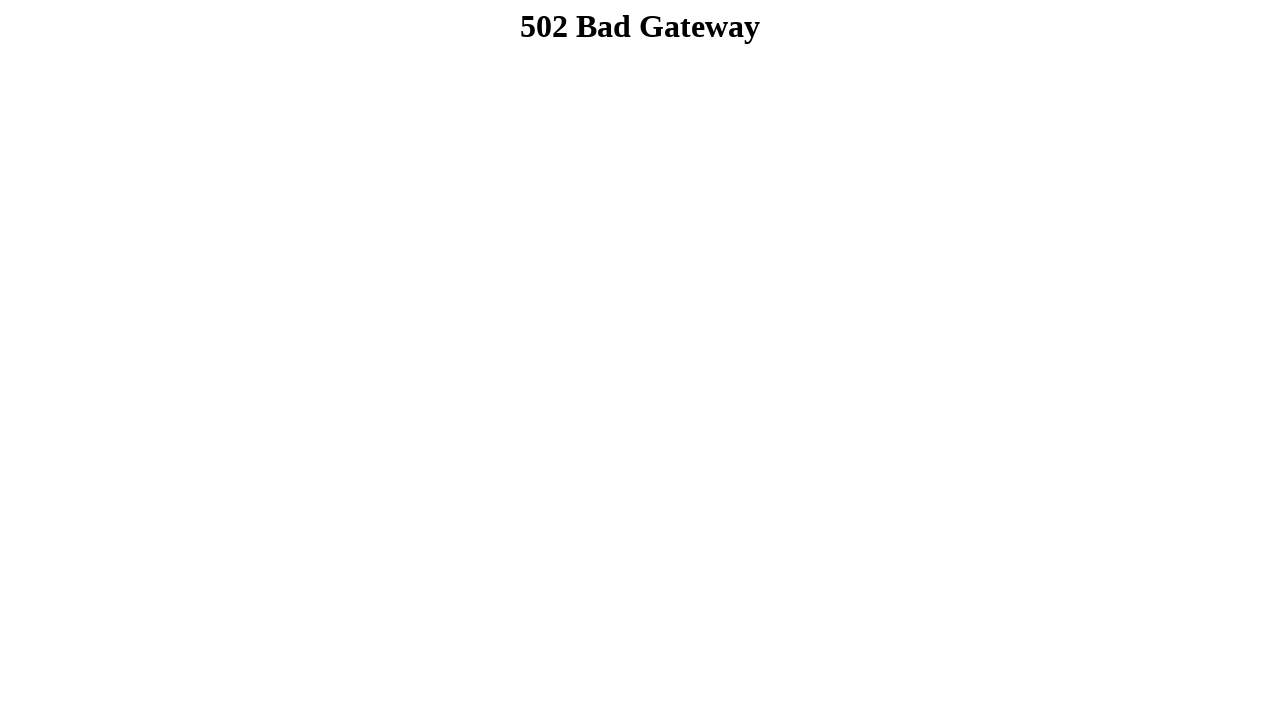

Maximized browser window to 1920x1080
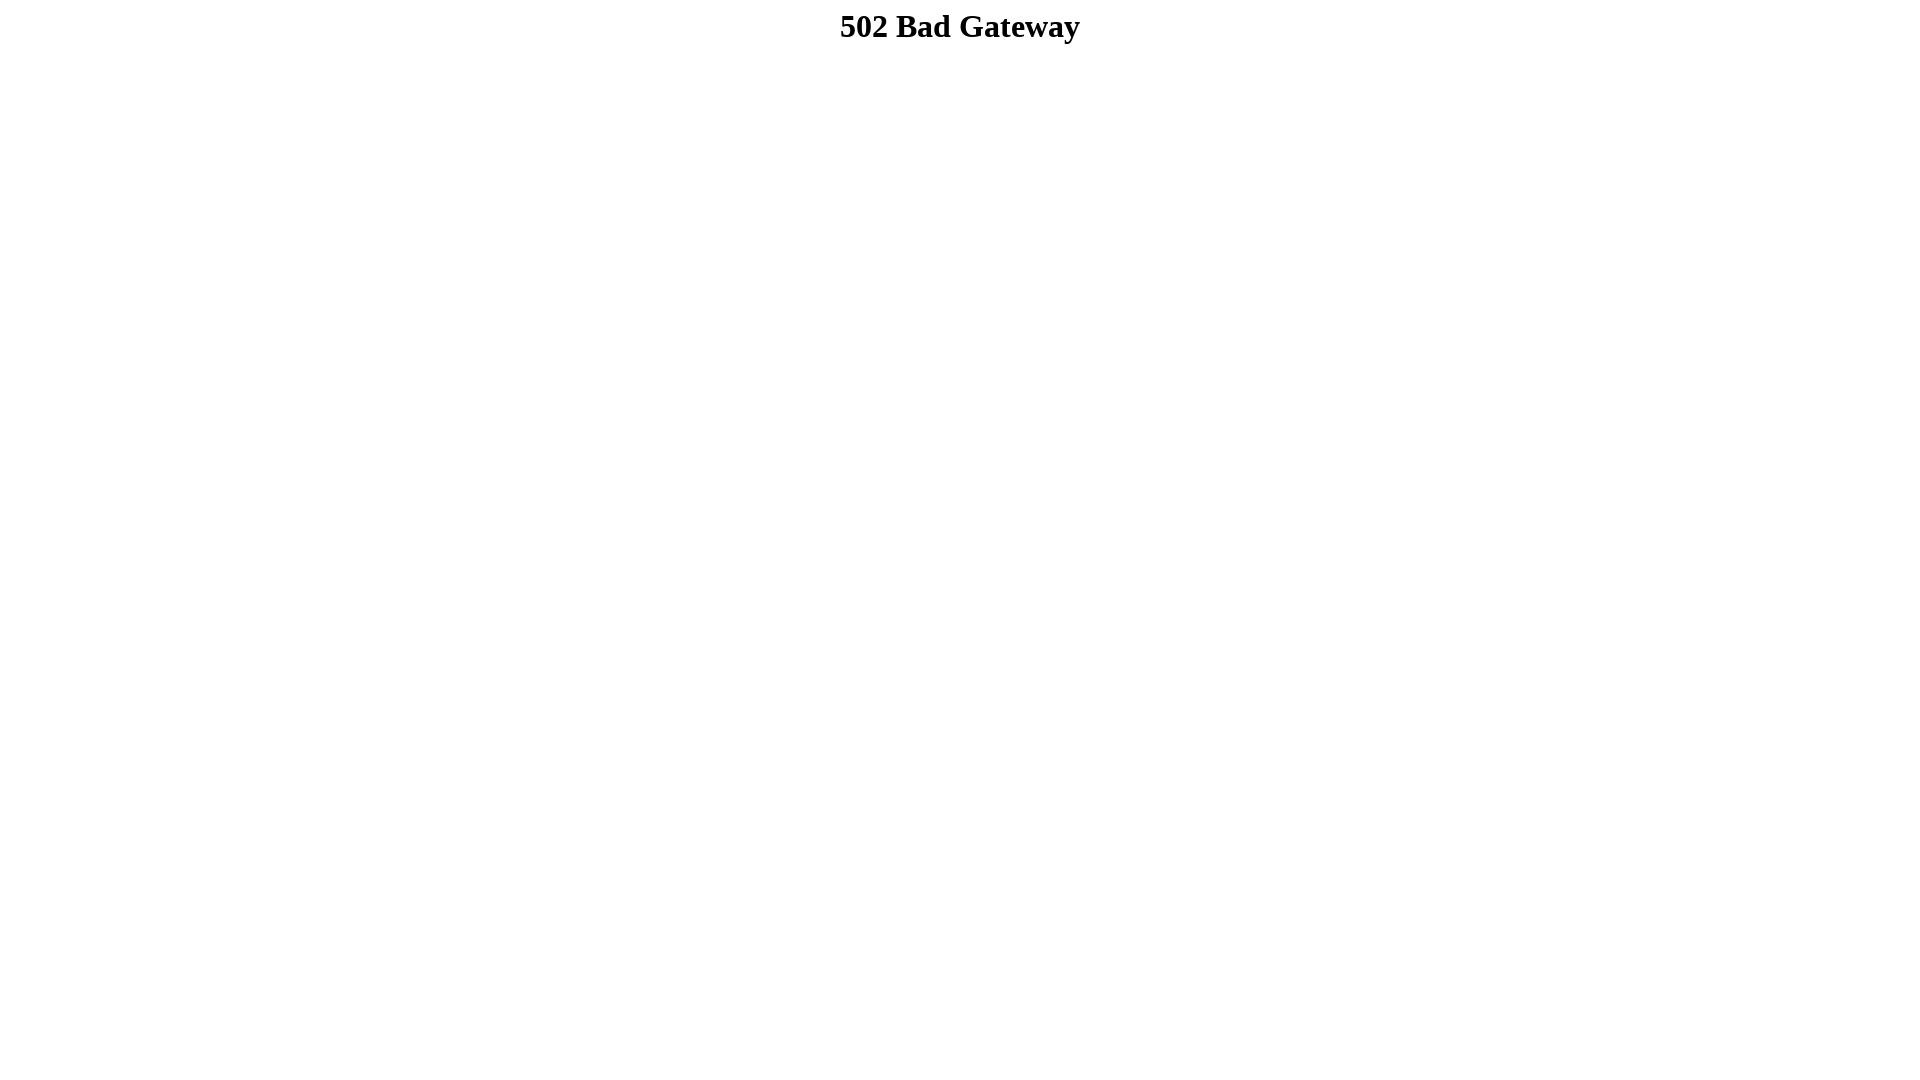

Waited 2 seconds to observe maximized window
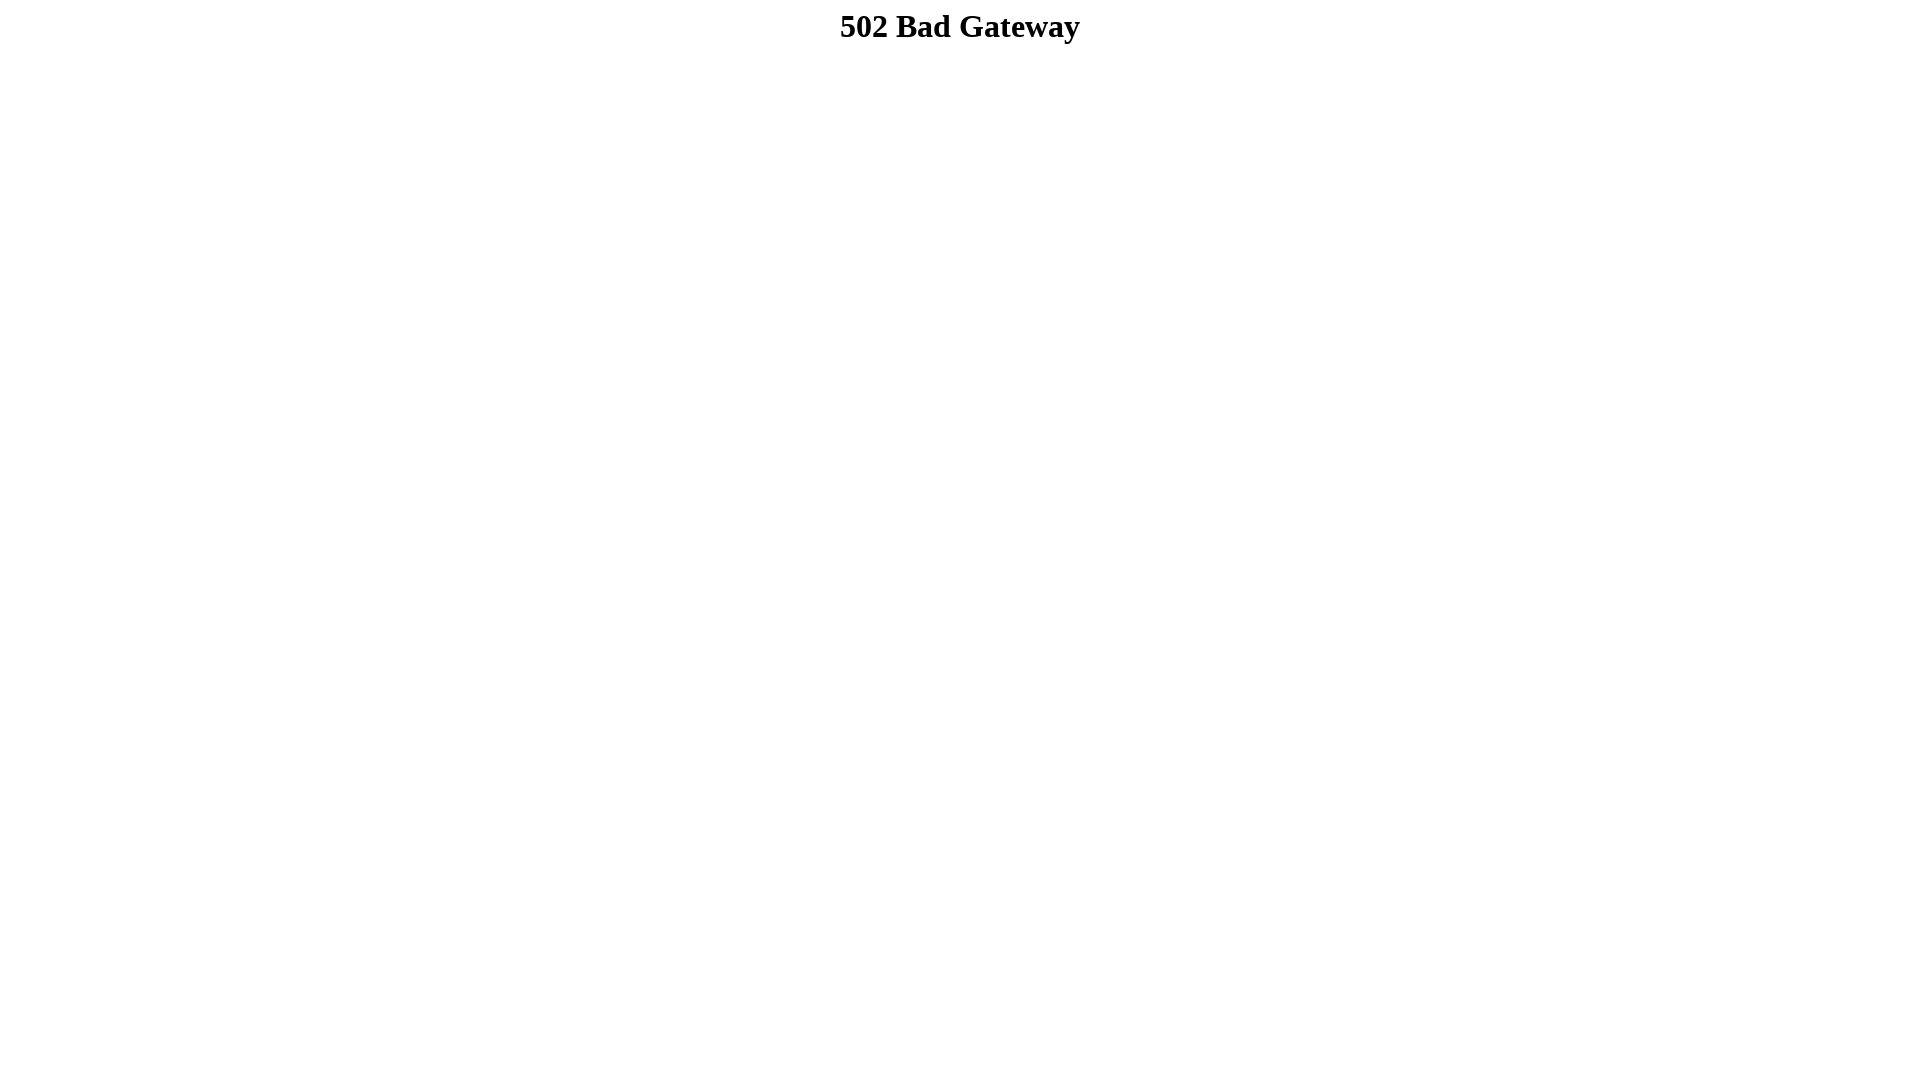

Resized browser window to 300x800
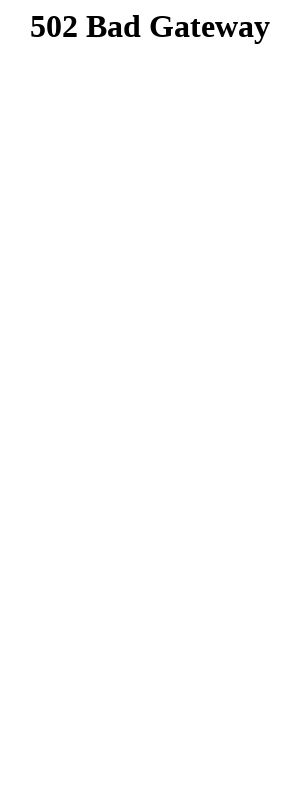

Waited 2 seconds to observe resized window
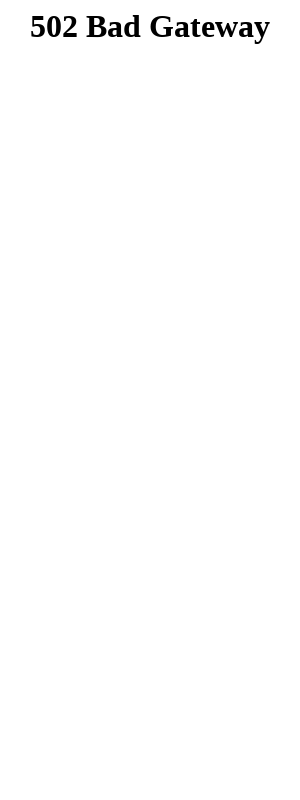

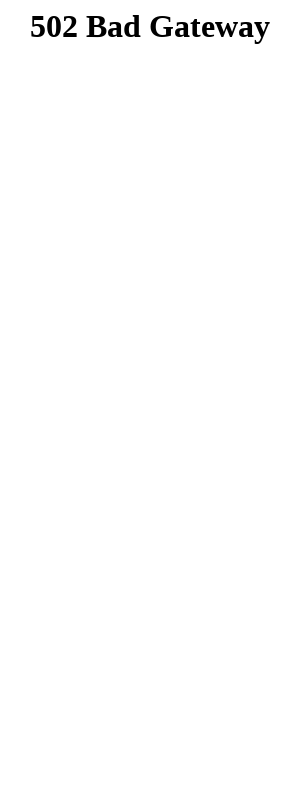